Navigates to a JSON hash tool website, fills in JSON data in a textarea, clicks the hash button, and retrieves the resulting hash value

Starting URL: https://tools-in-data-science.pages.dev/jsonhash

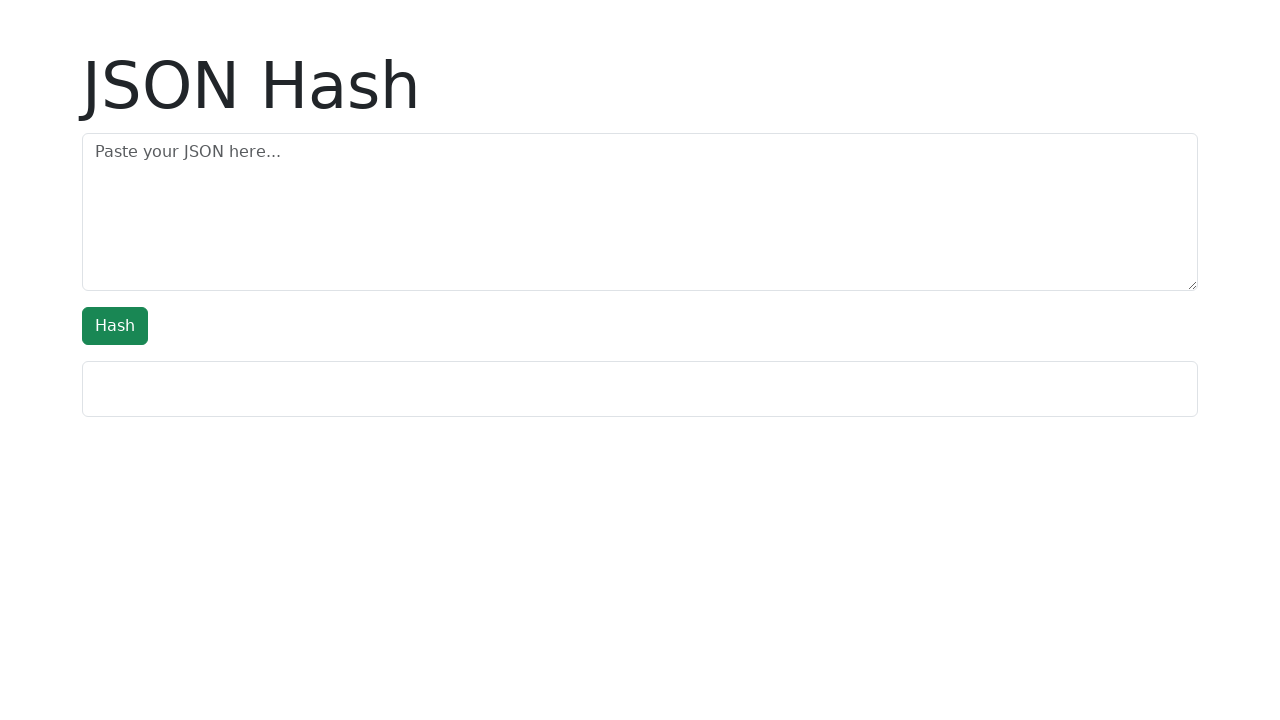

Filled textarea with JSON data: {"key1":"value1","key2":"value2"} on textarea[name='json']
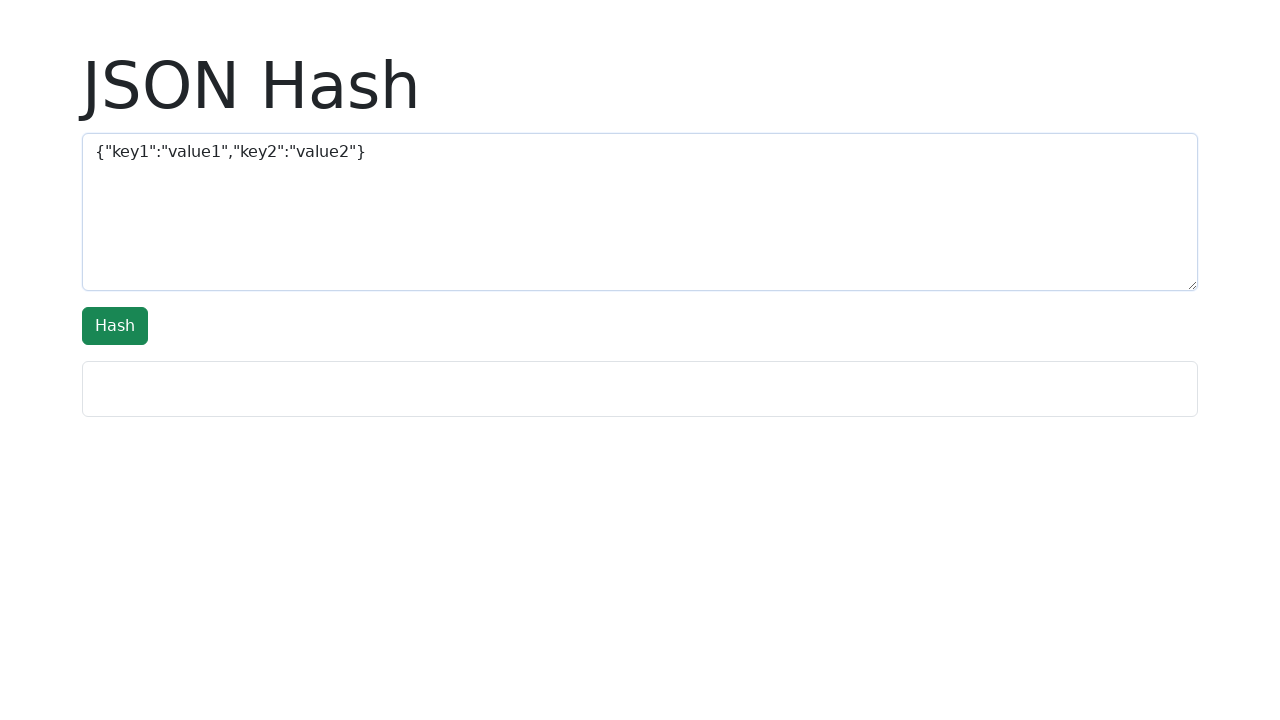

Clicked the hash button to generate hash at (115, 326) on button.btn-success
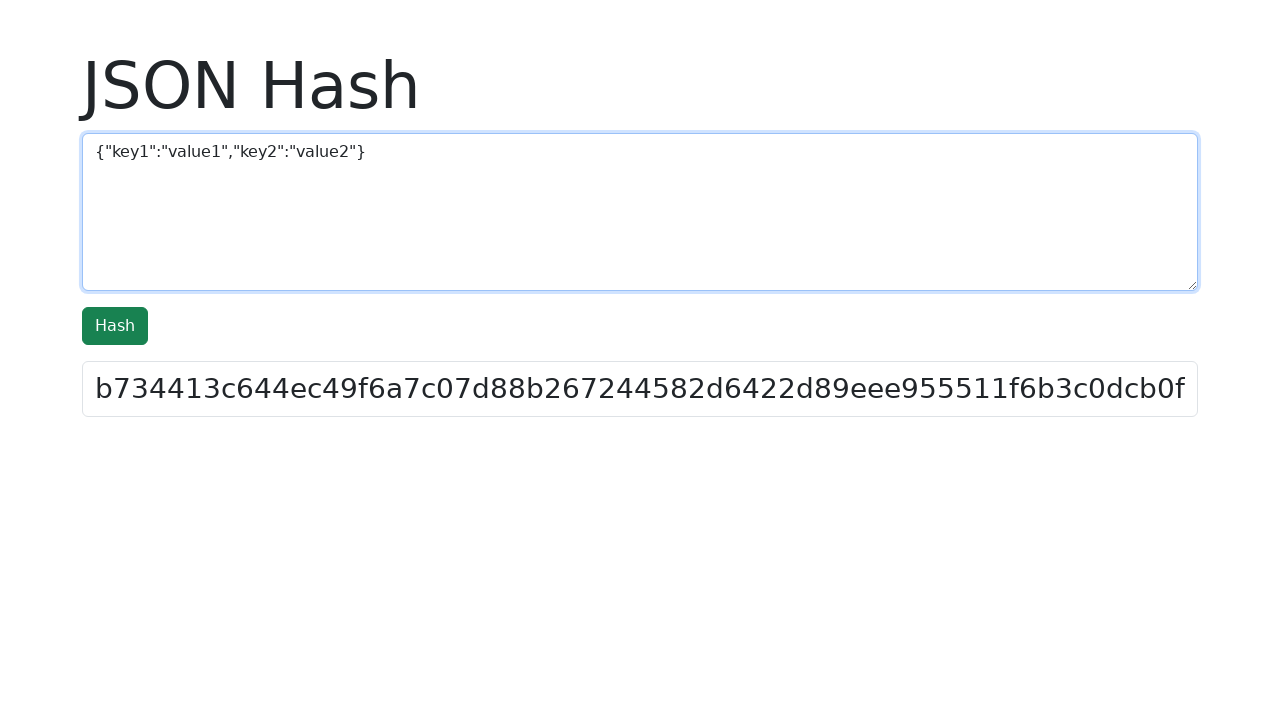

Waited 2 seconds for hash result to generate
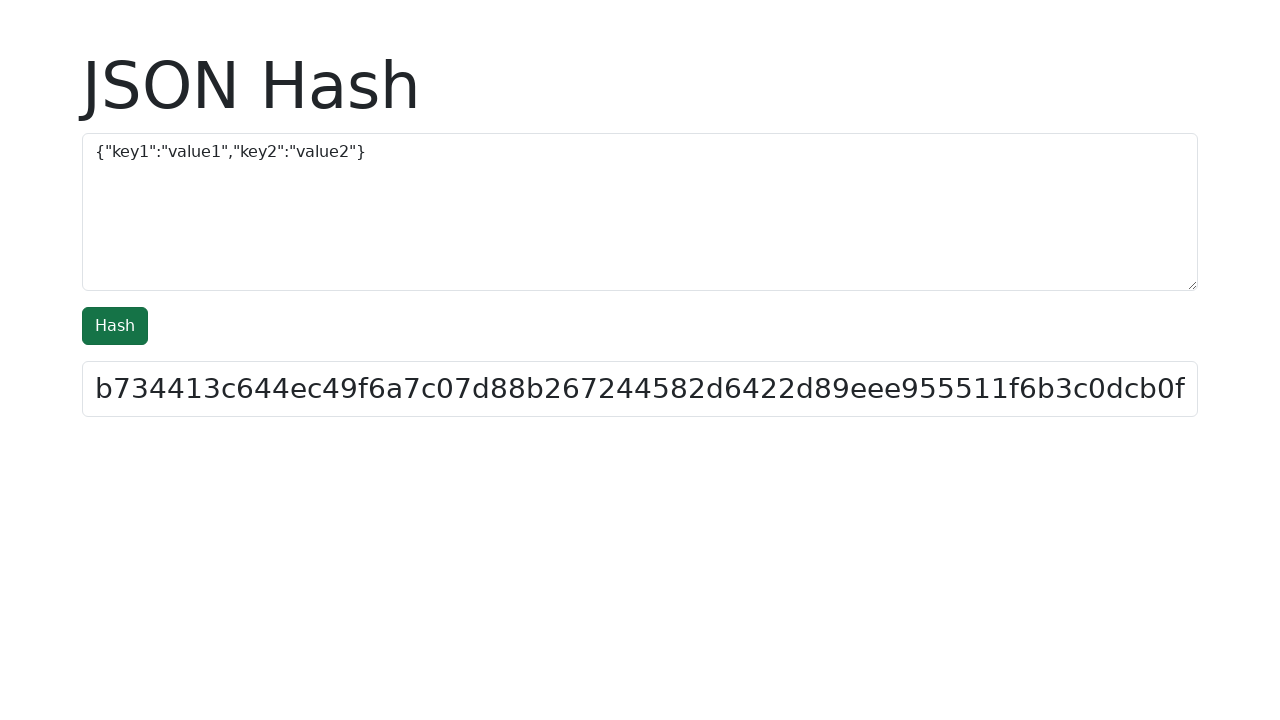

Retrieved hash result: None
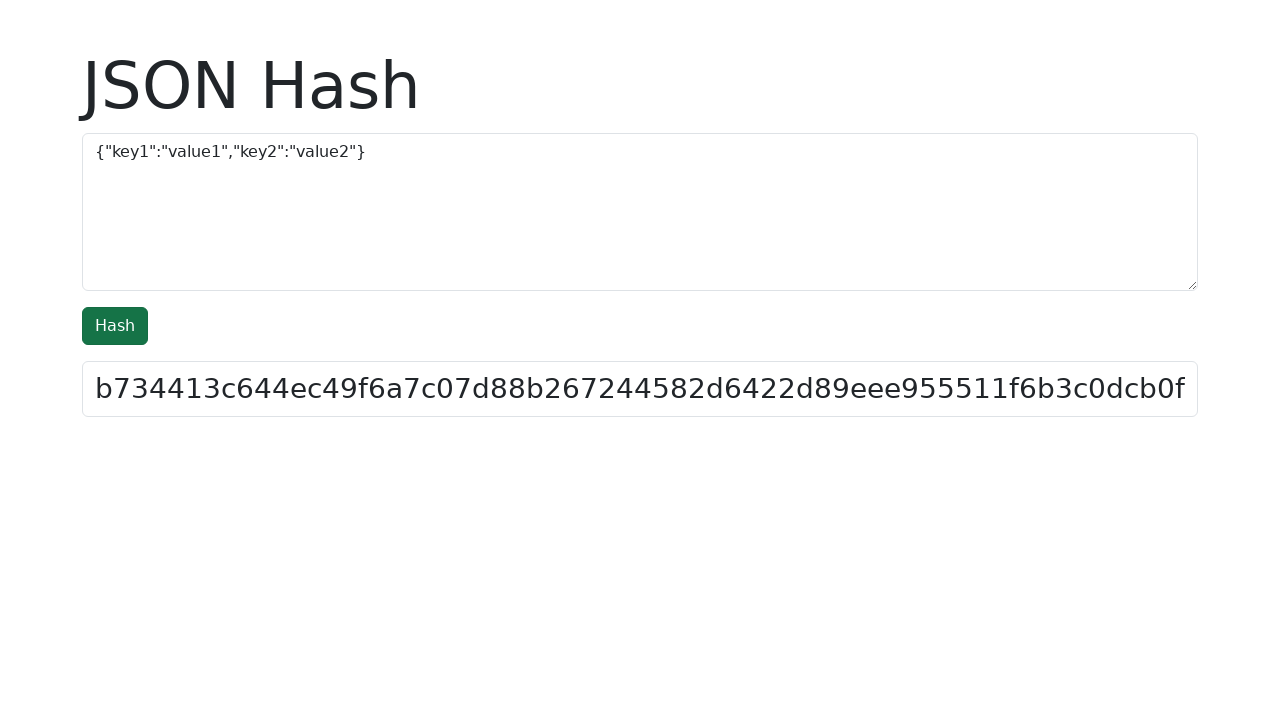

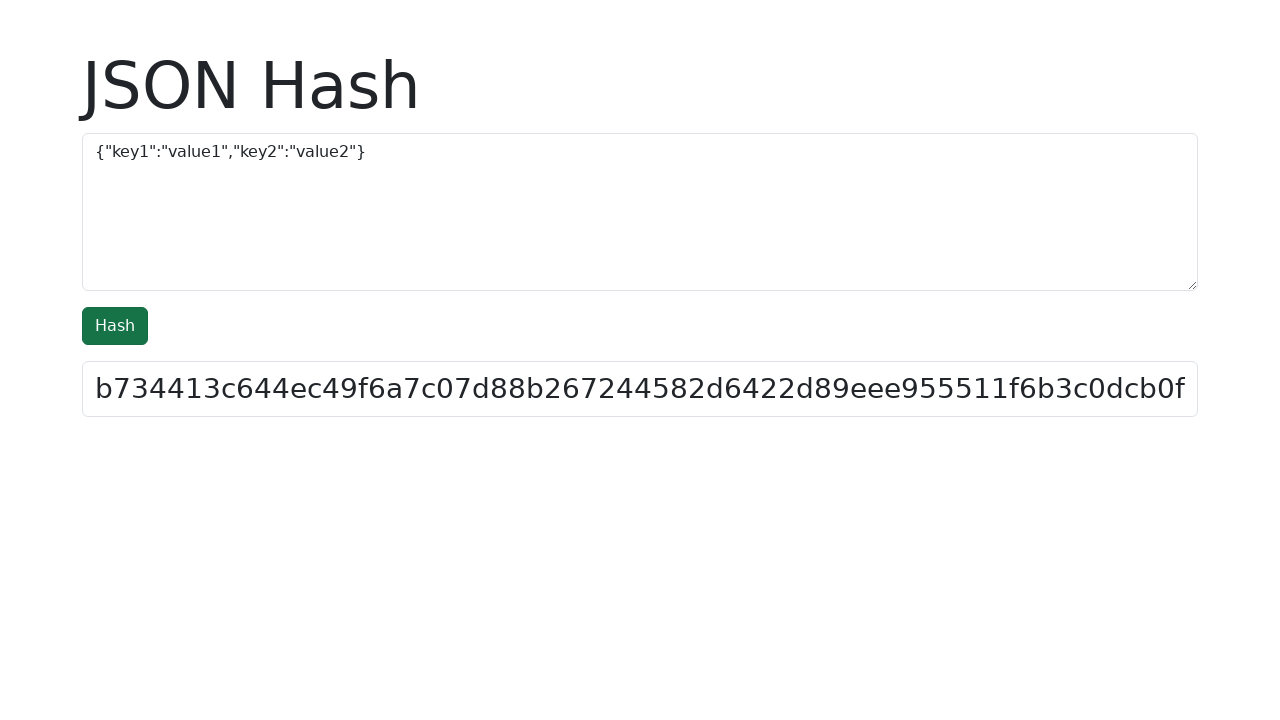